Tests listbox interaction by clicking on select element

Starting URL: https://www.tutorialspoint.com/selenium/practice/select-menu.php

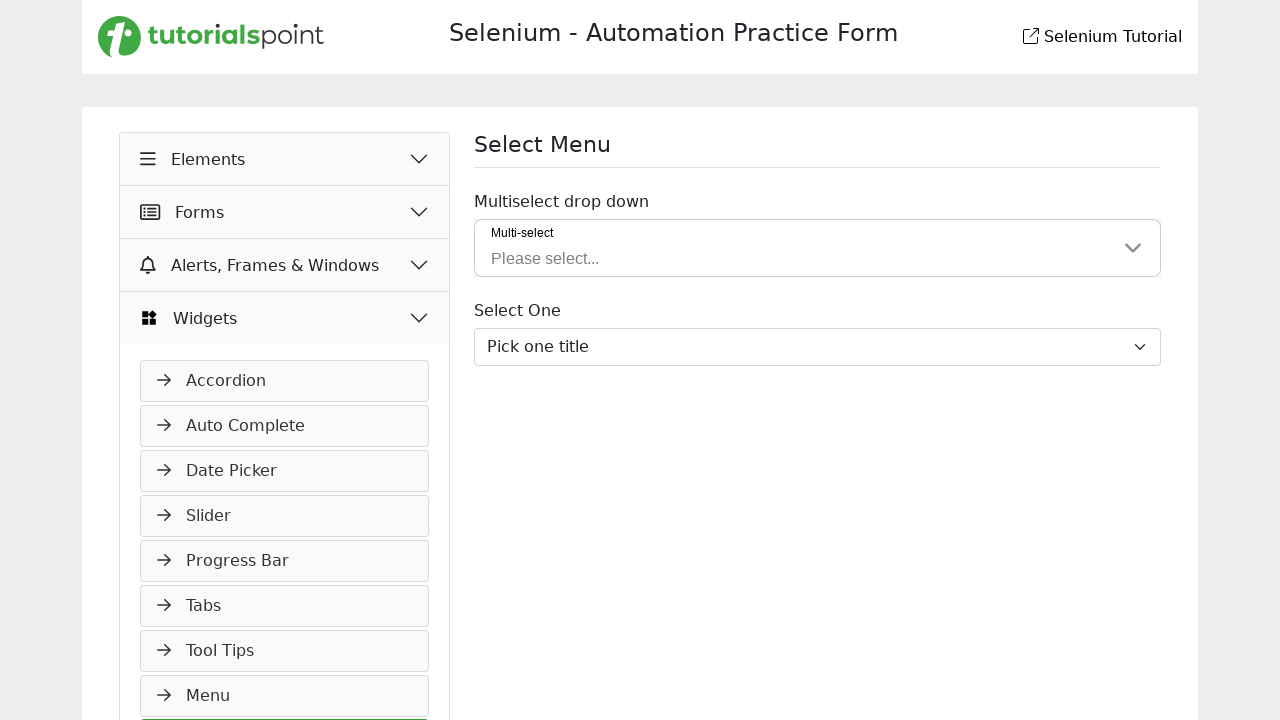

Waited for page to load (networkidle)
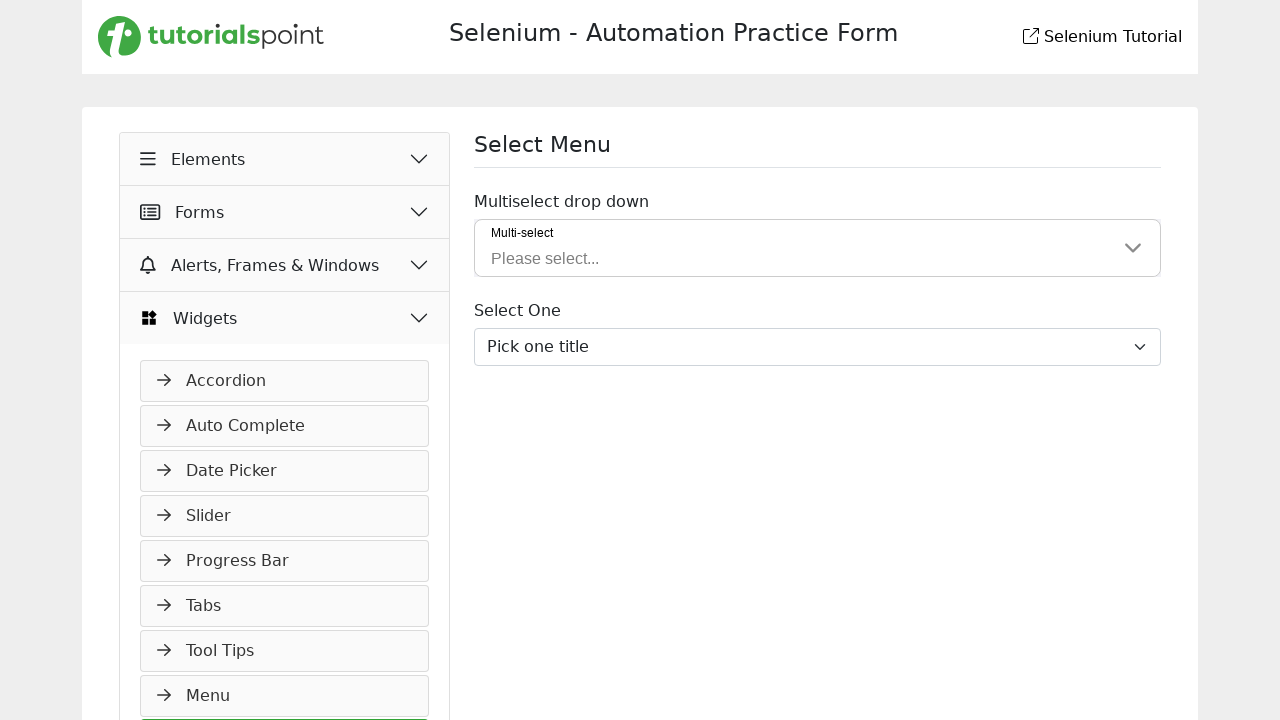

Clicked on select element with 'Please select...' text at (818, 248) on span:has-text('Please select...')
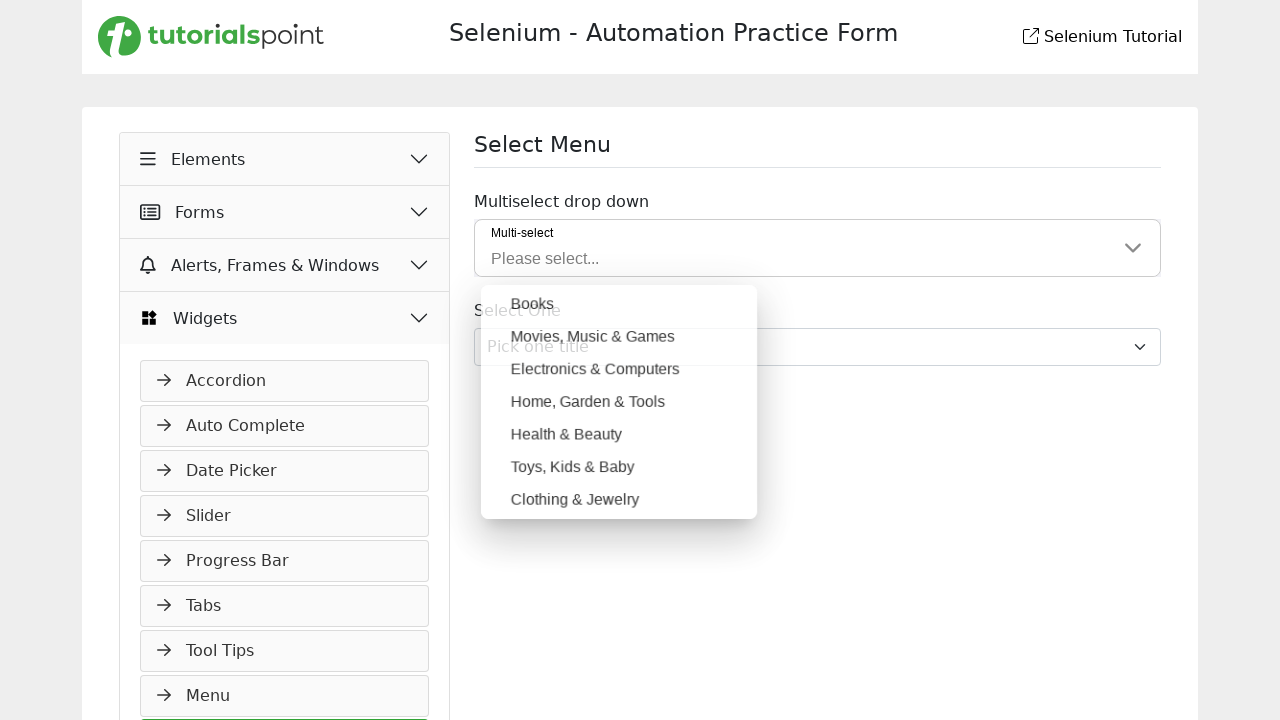

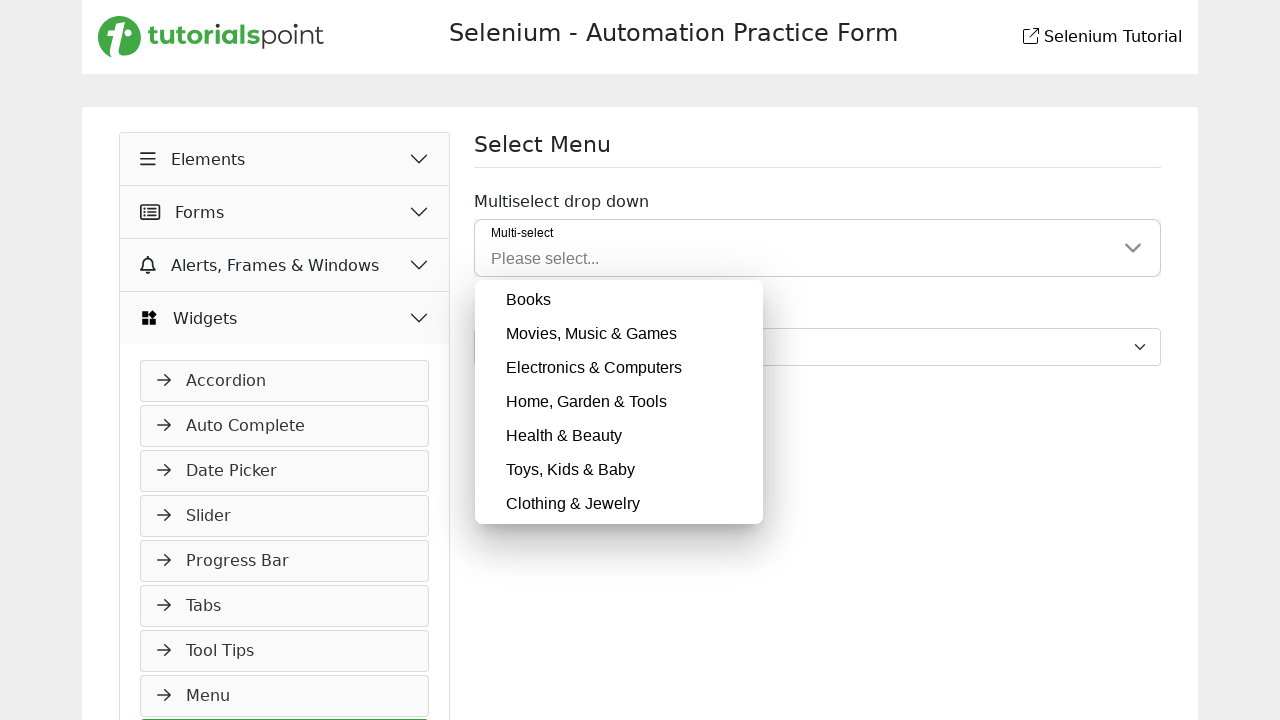